Tests drag and drop functionality by dragging a draggable element and dropping it onto a droppable target

Starting URL: https://jqueryui.com/resources/demos/droppable/default.html

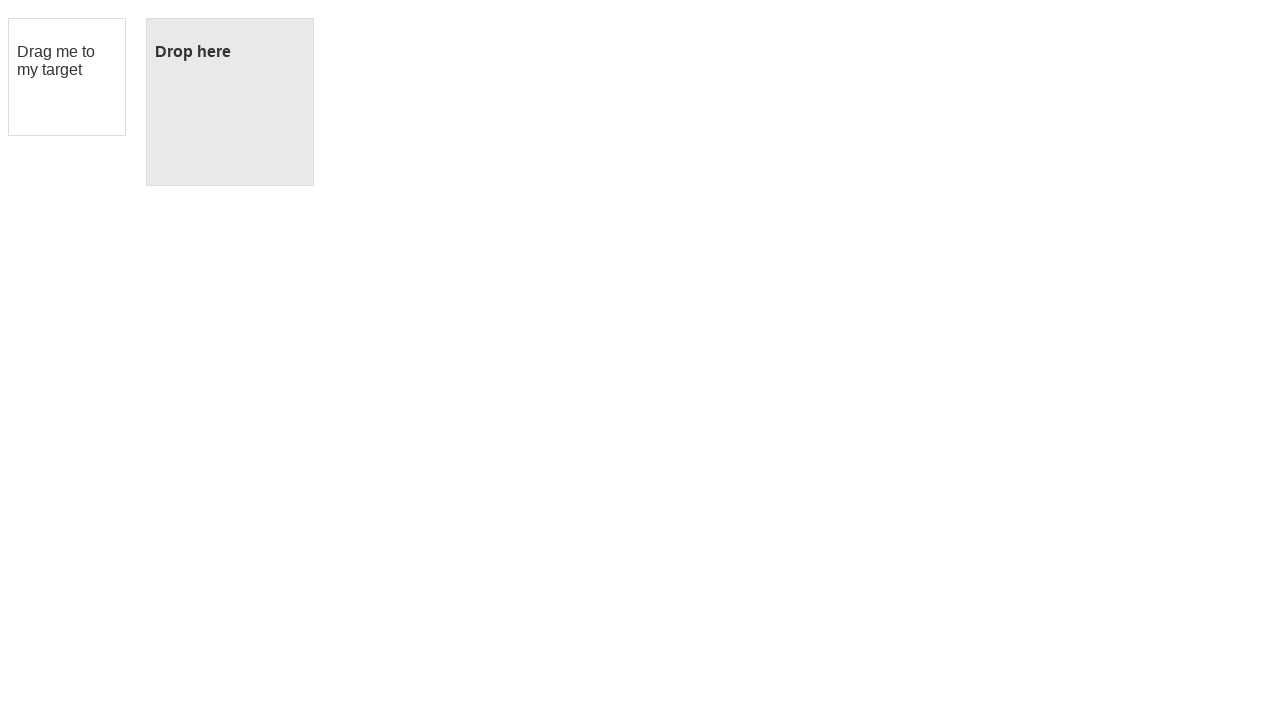

Located the draggable element
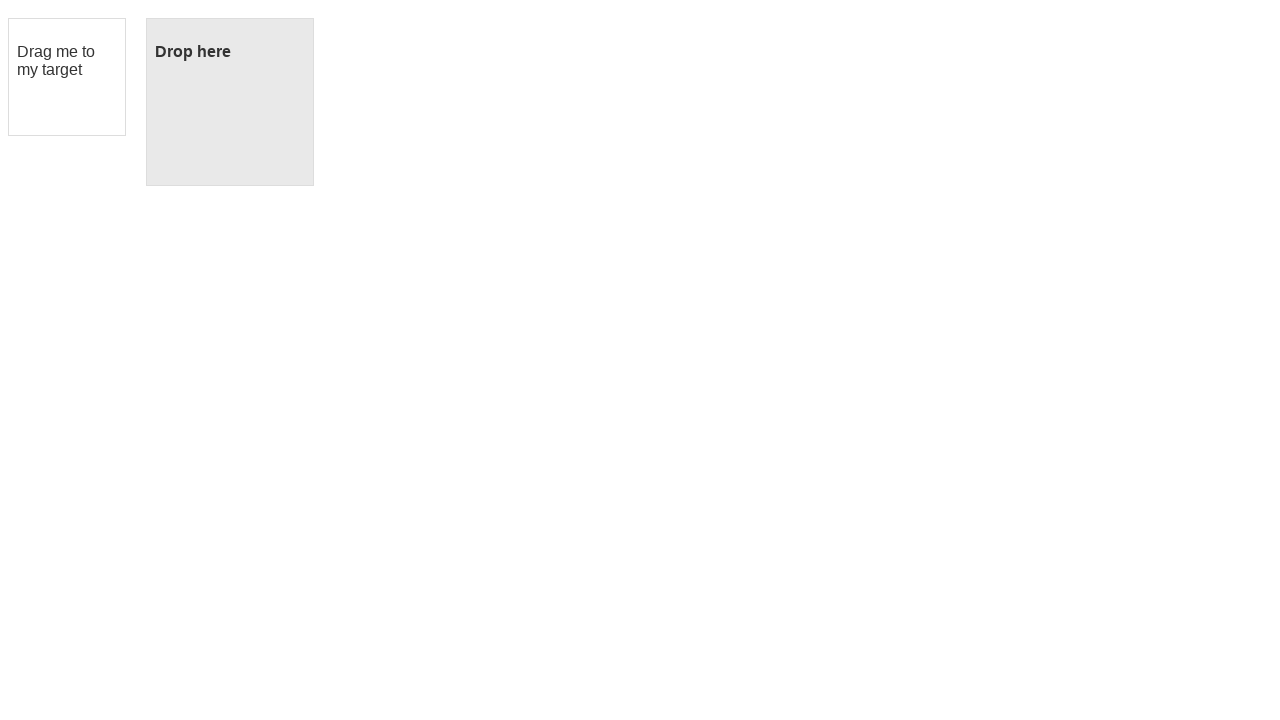

Located the droppable target element
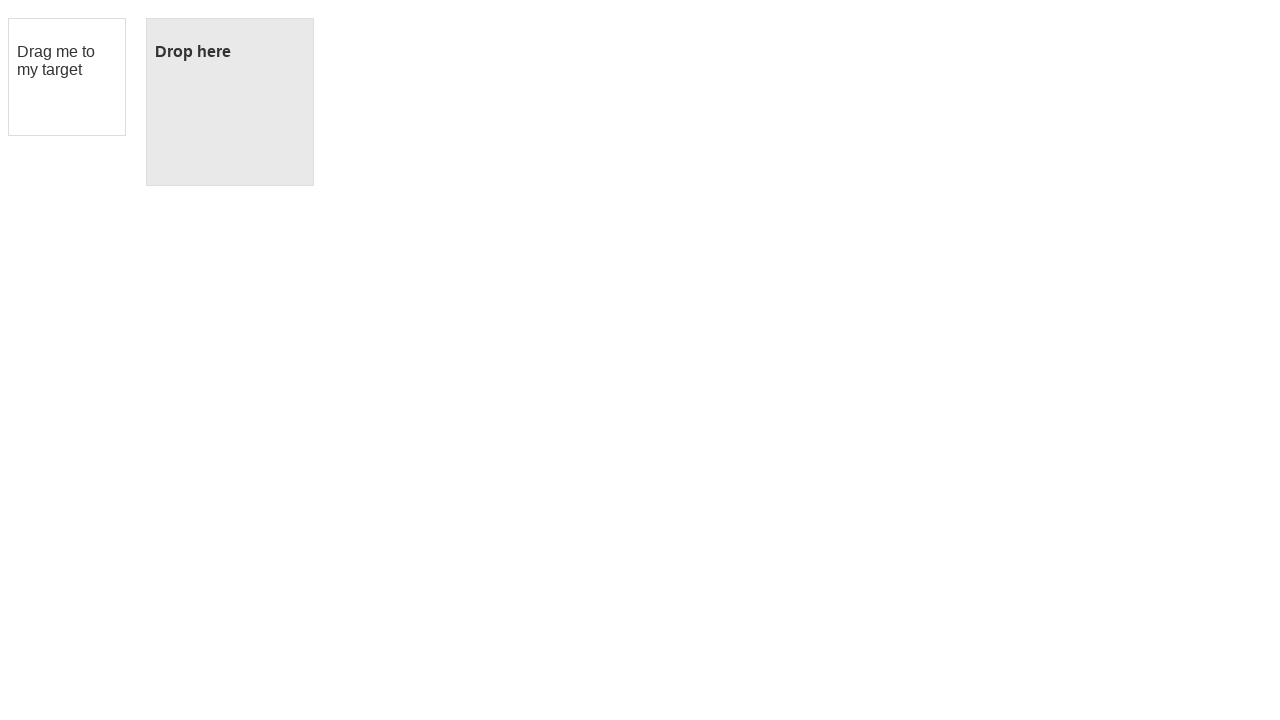

Dragged the draggable element and dropped it onto the droppable target at (230, 102)
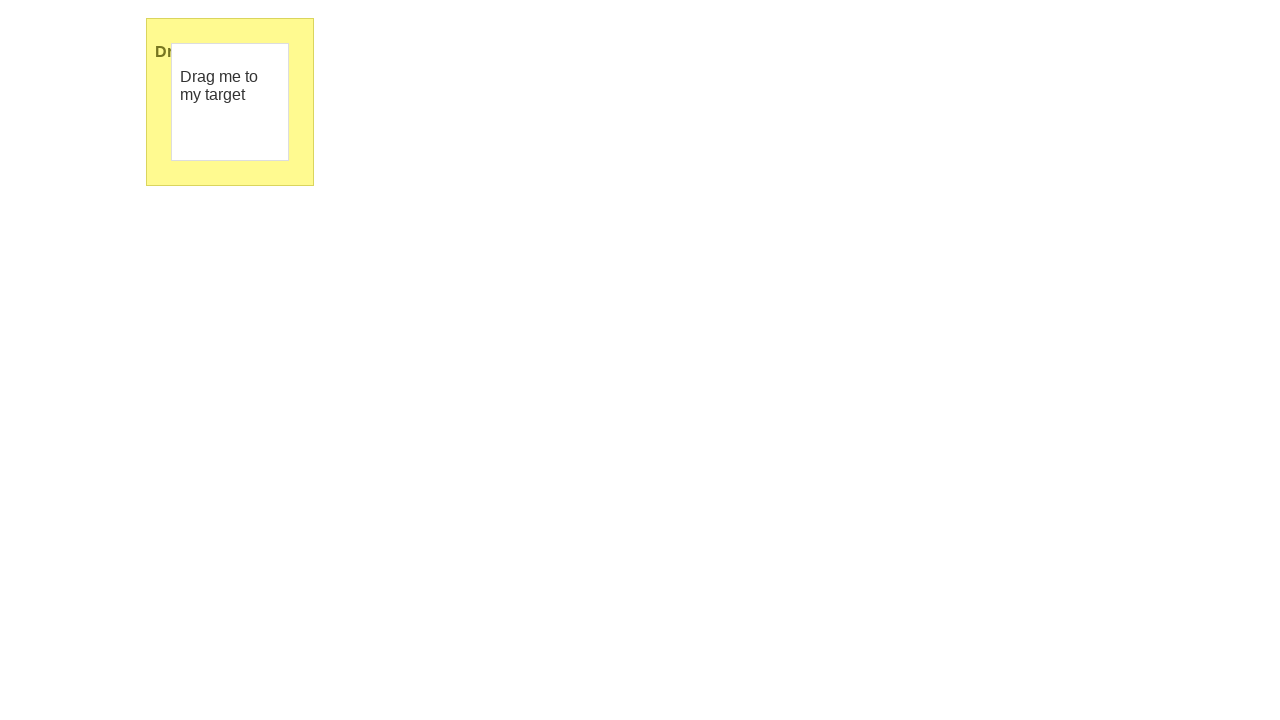

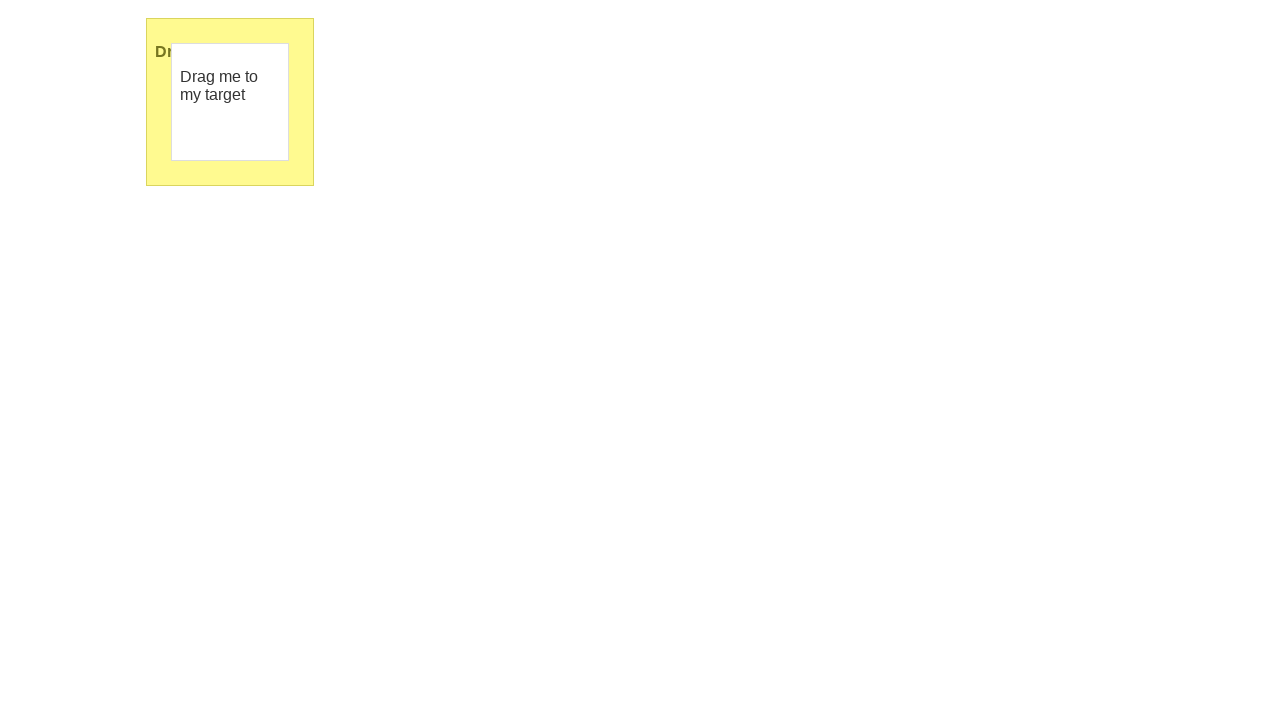